Tests hover functionality by navigating to a page with avatars, hovering over the first avatar, and verifying that the caption/additional information becomes visible.

Starting URL: http://the-internet.herokuapp.com/hovers

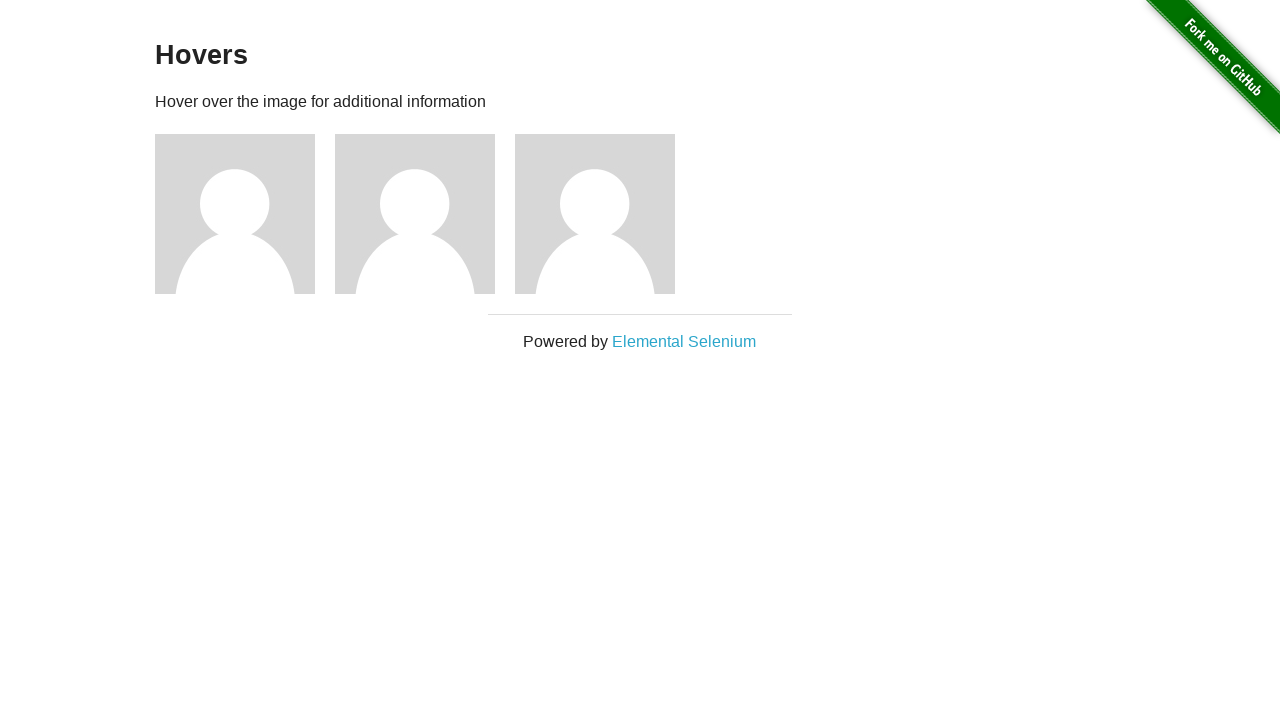

Navigated to hovers page
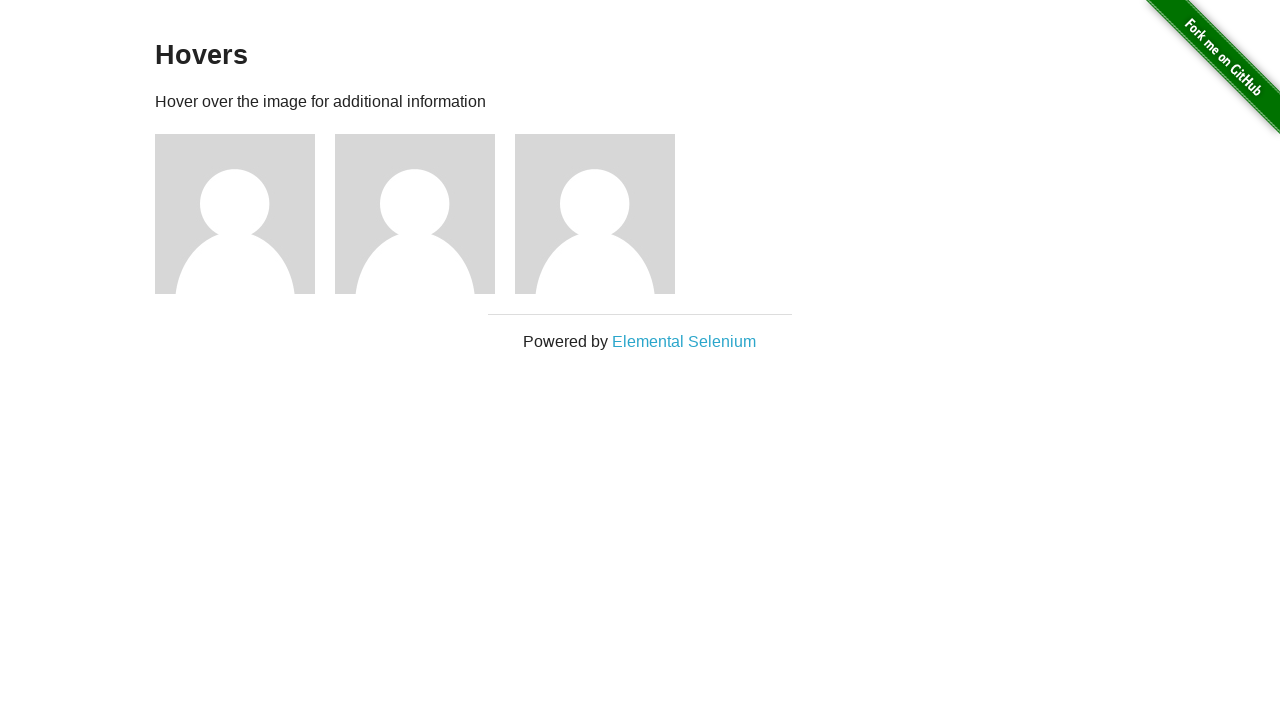

Located first avatar element
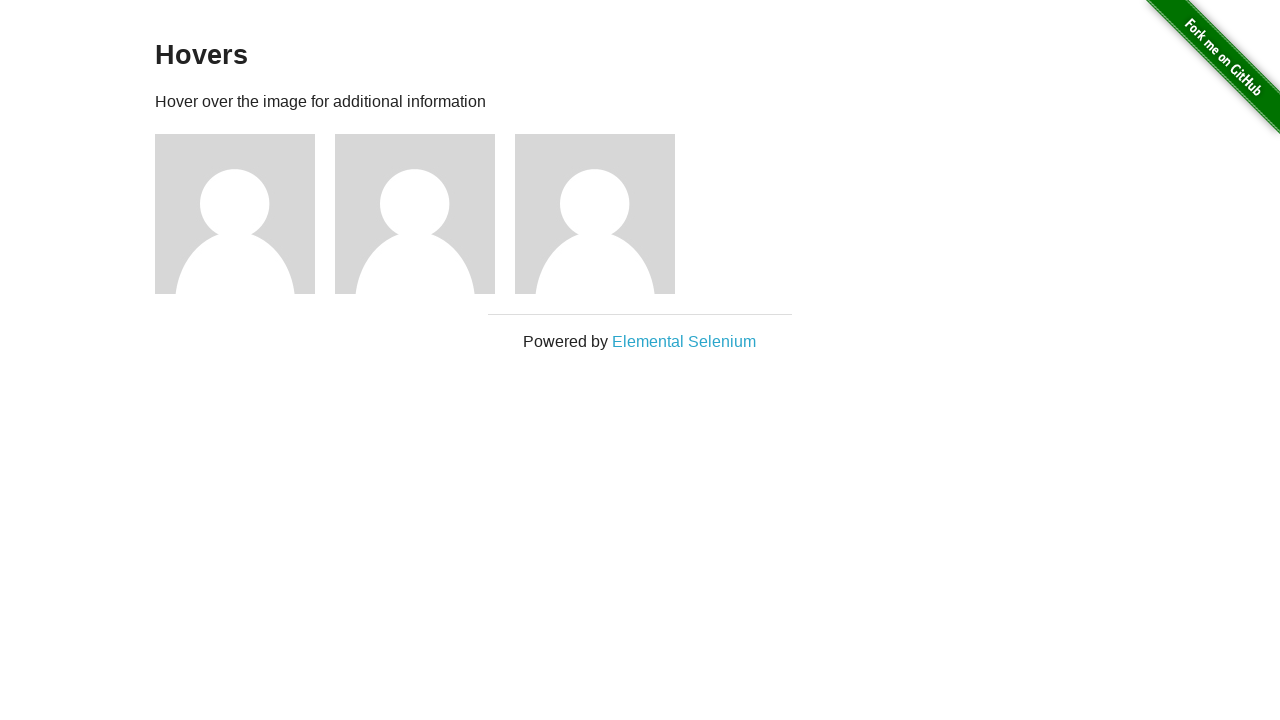

Hovered over first avatar at (245, 214) on .figure >> nth=0
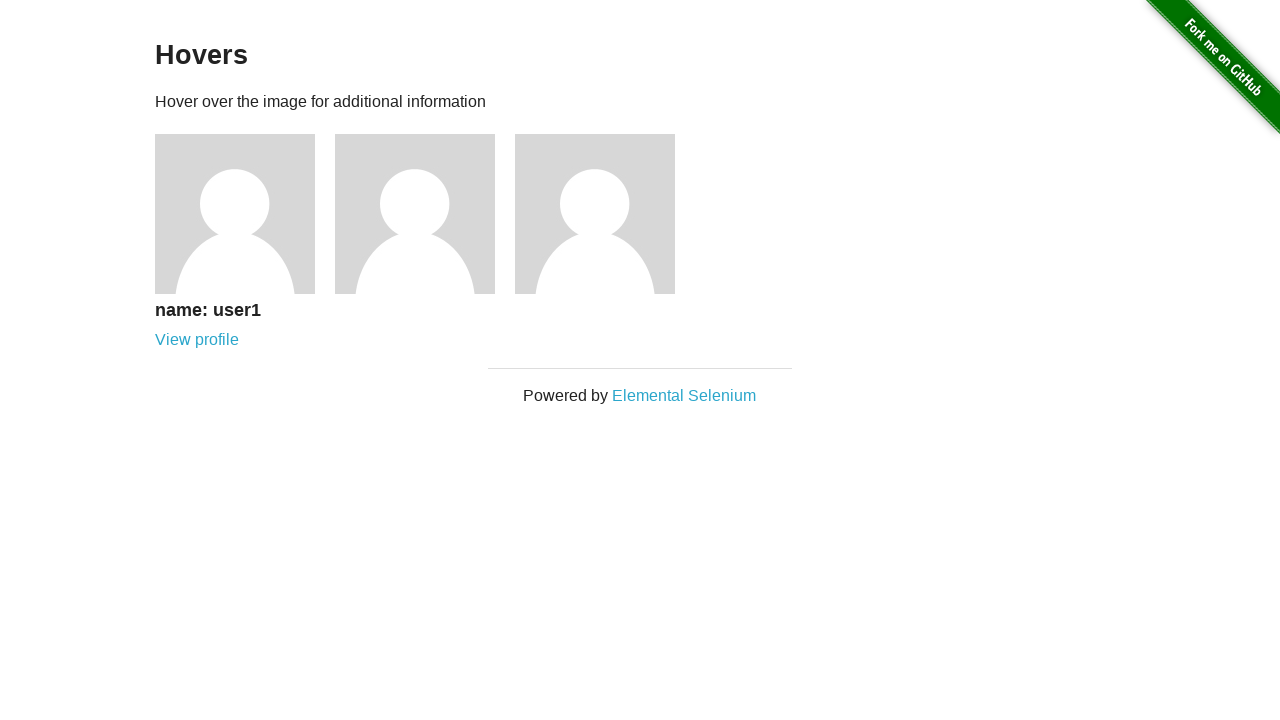

Located caption element
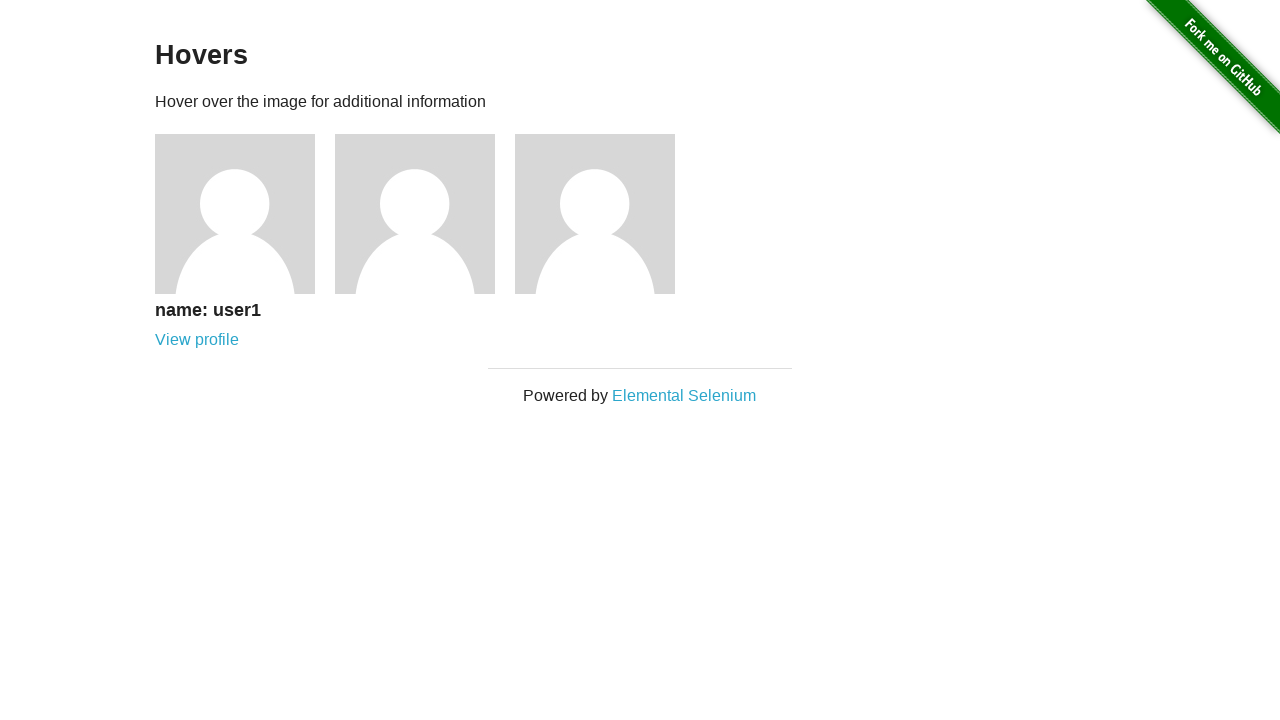

Verified caption is visible after hover
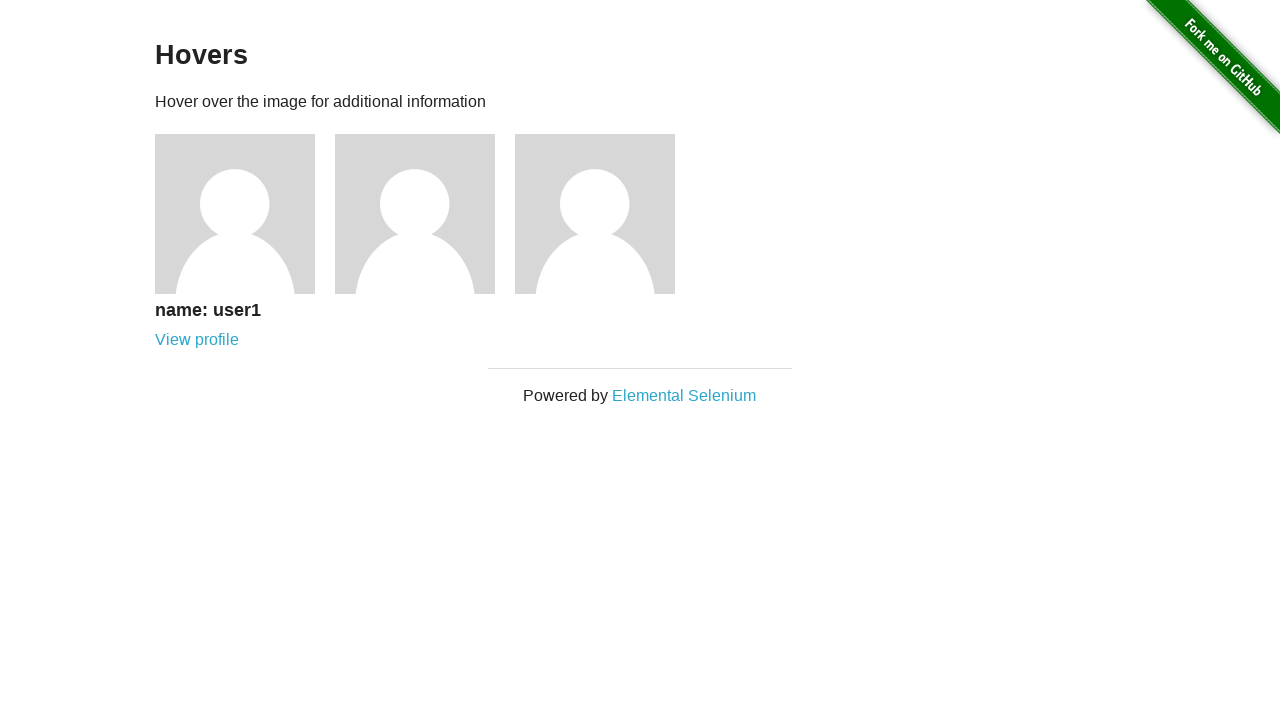

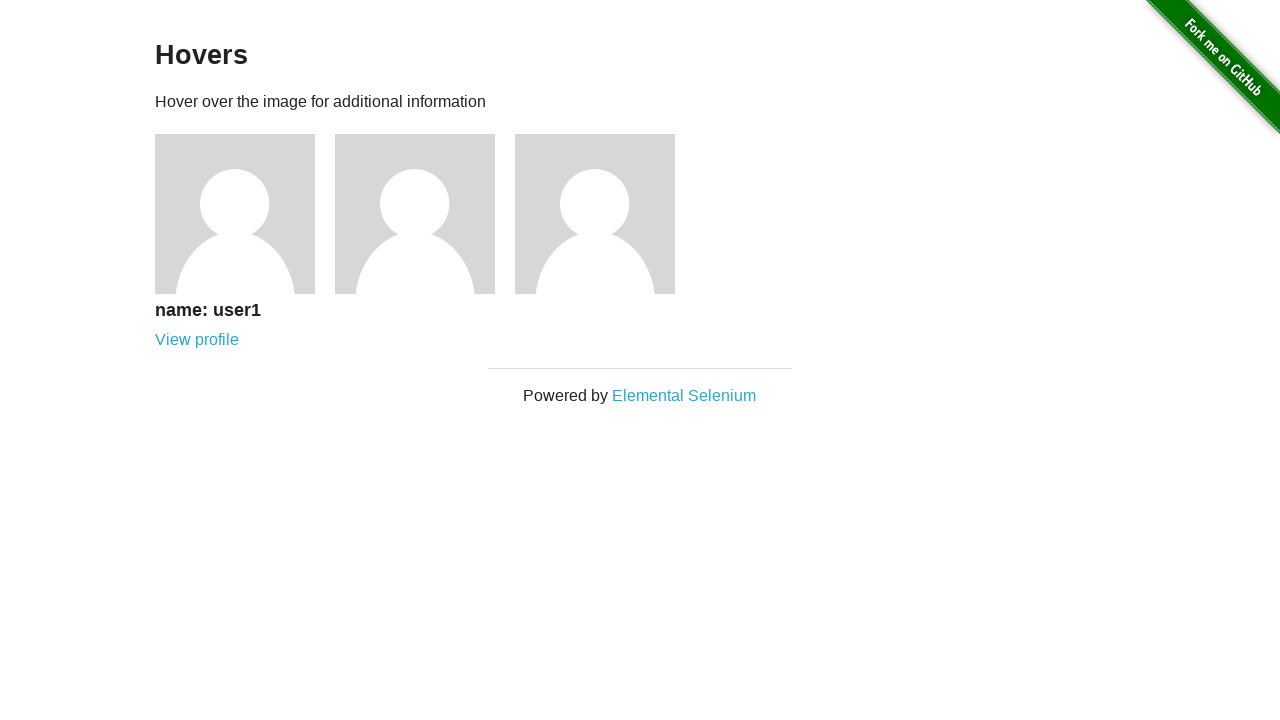